Tests radio button functionality by selecting different radio button options and verifying the selection text

Starting URL: https://www.tutorialspoint.com/selenium/practice/text-box.php

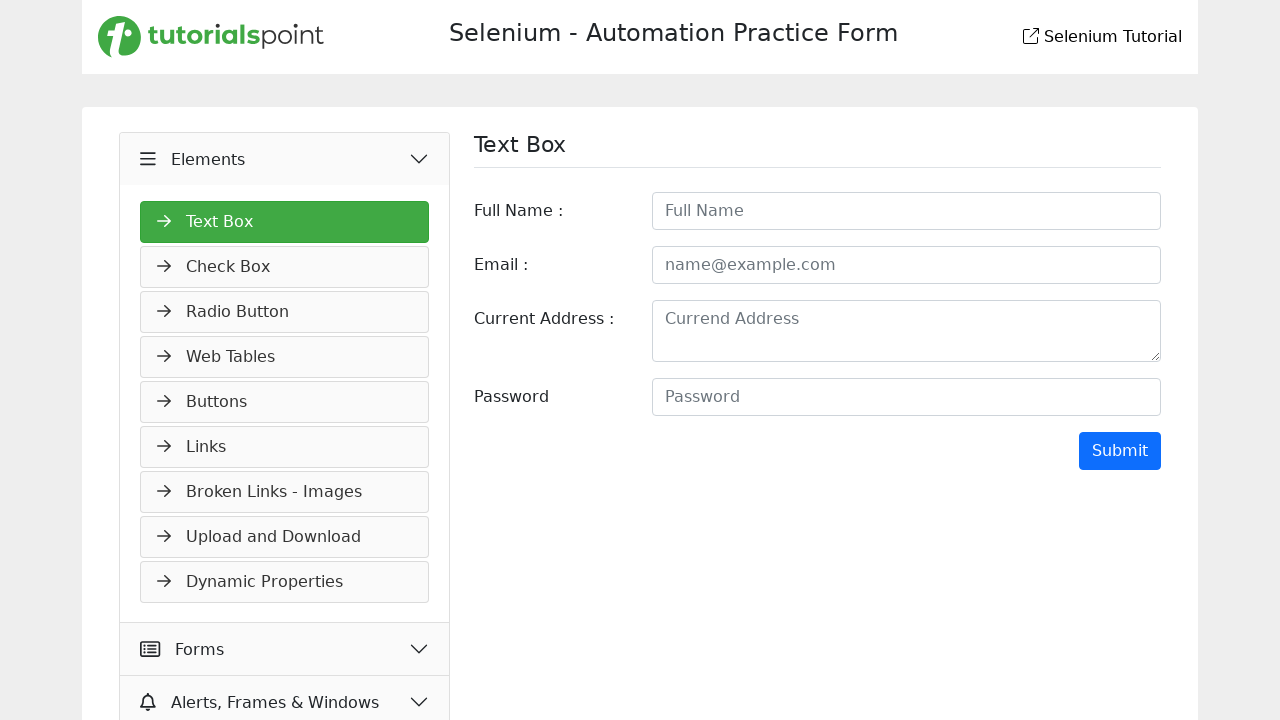

Clicked Elements button at (285, 159) on xpath=//button[text()=' Elements']
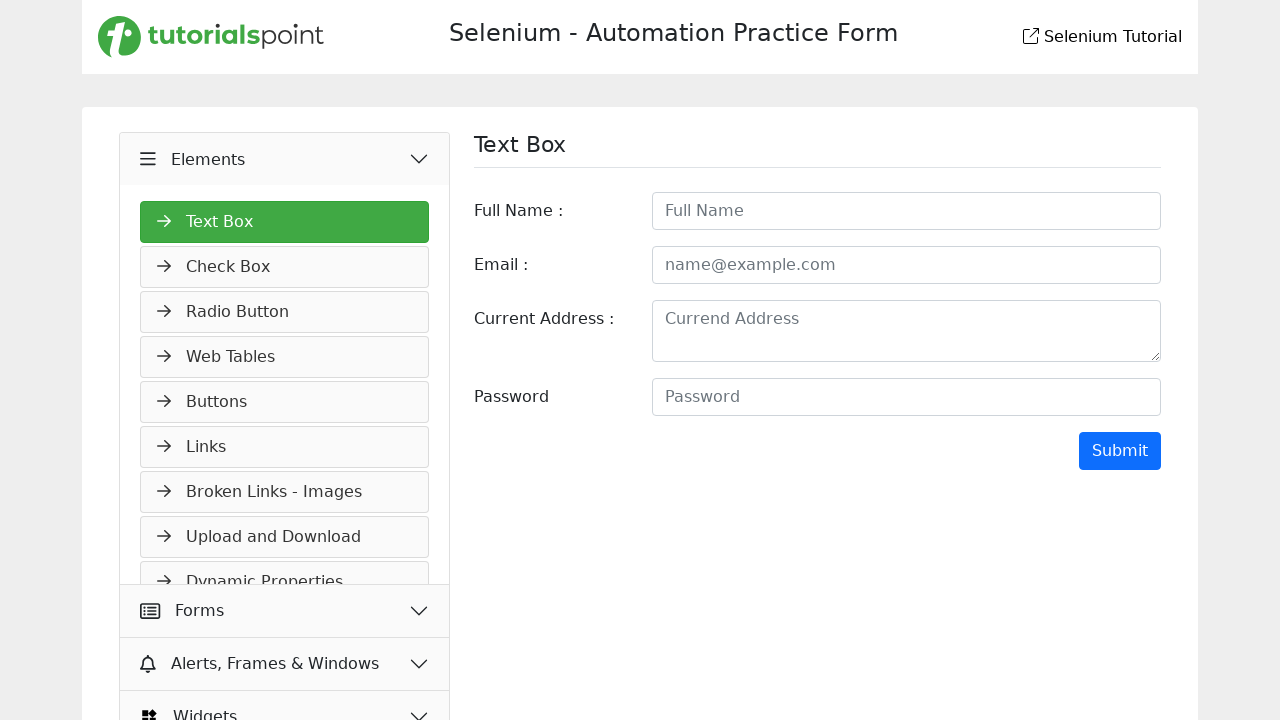

Clicked Radio Button menu item at (285, 207) on xpath=//a[text()=' Radio Button']
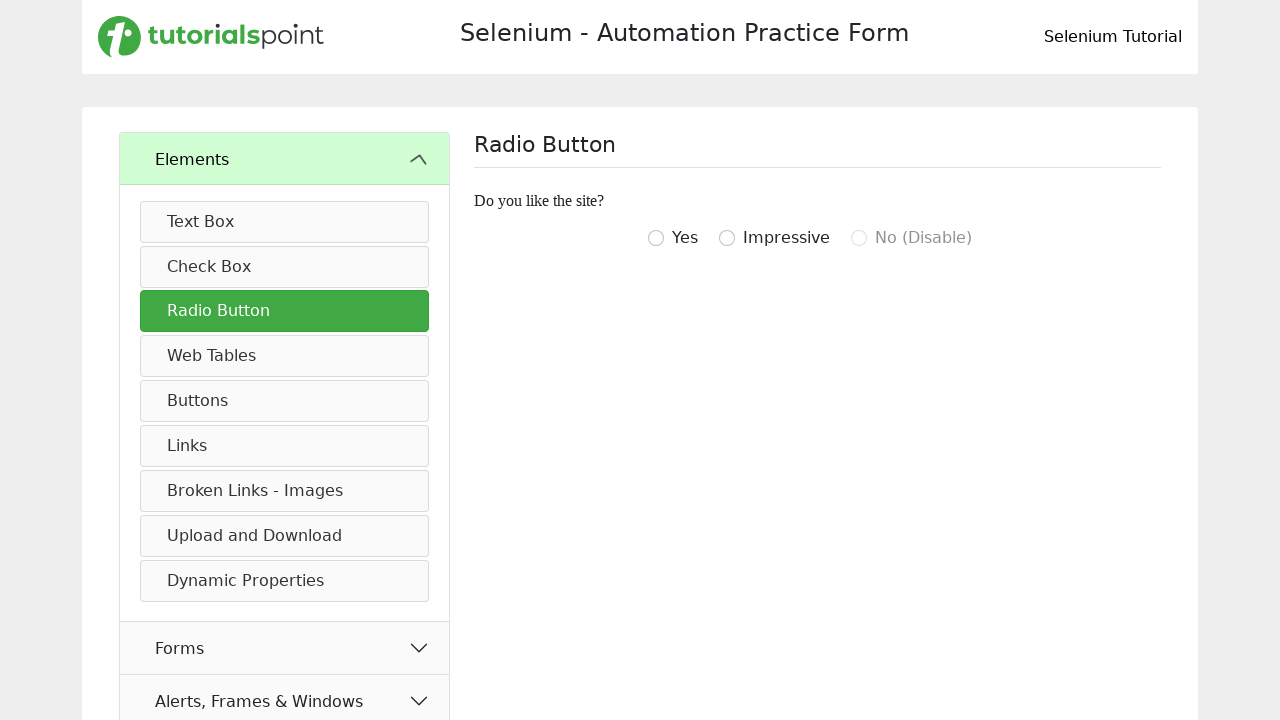

Clicked Yes radio button at (656, 238) on xpath=//input[@value='igottwo']
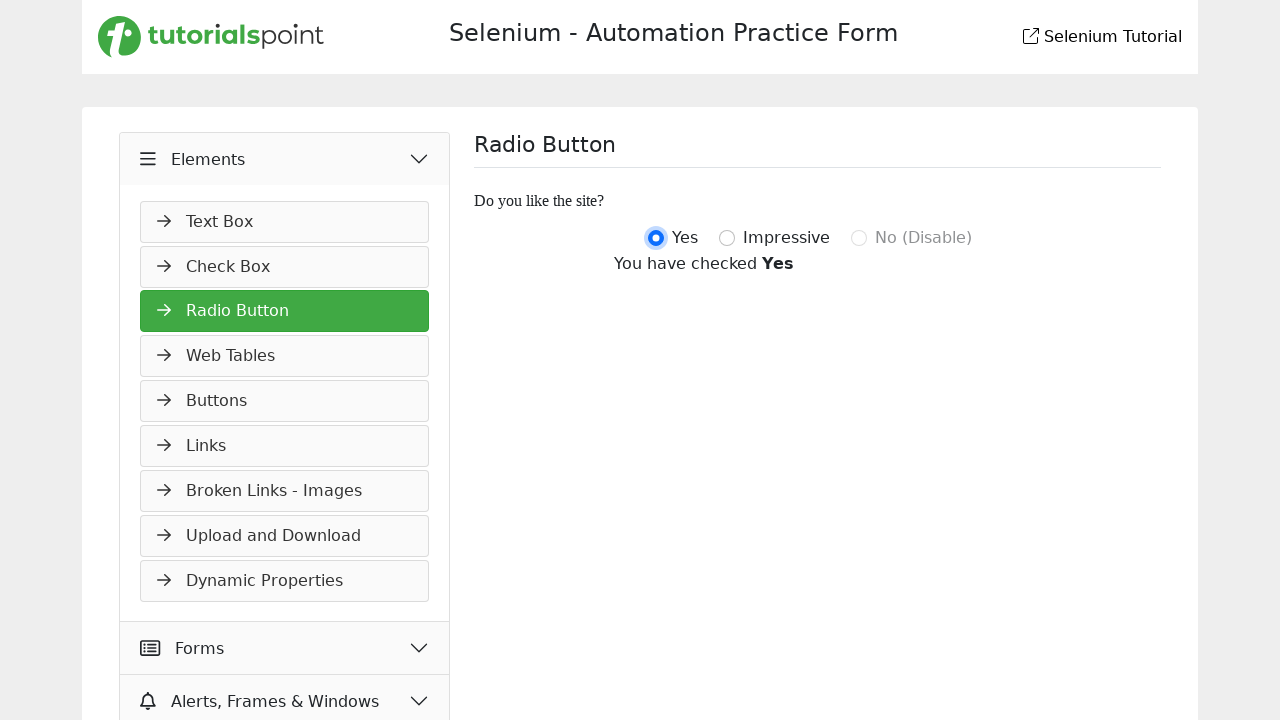

Clicked Impressive radio button at (727, 238) on xpath=//input[@value='igotthree']
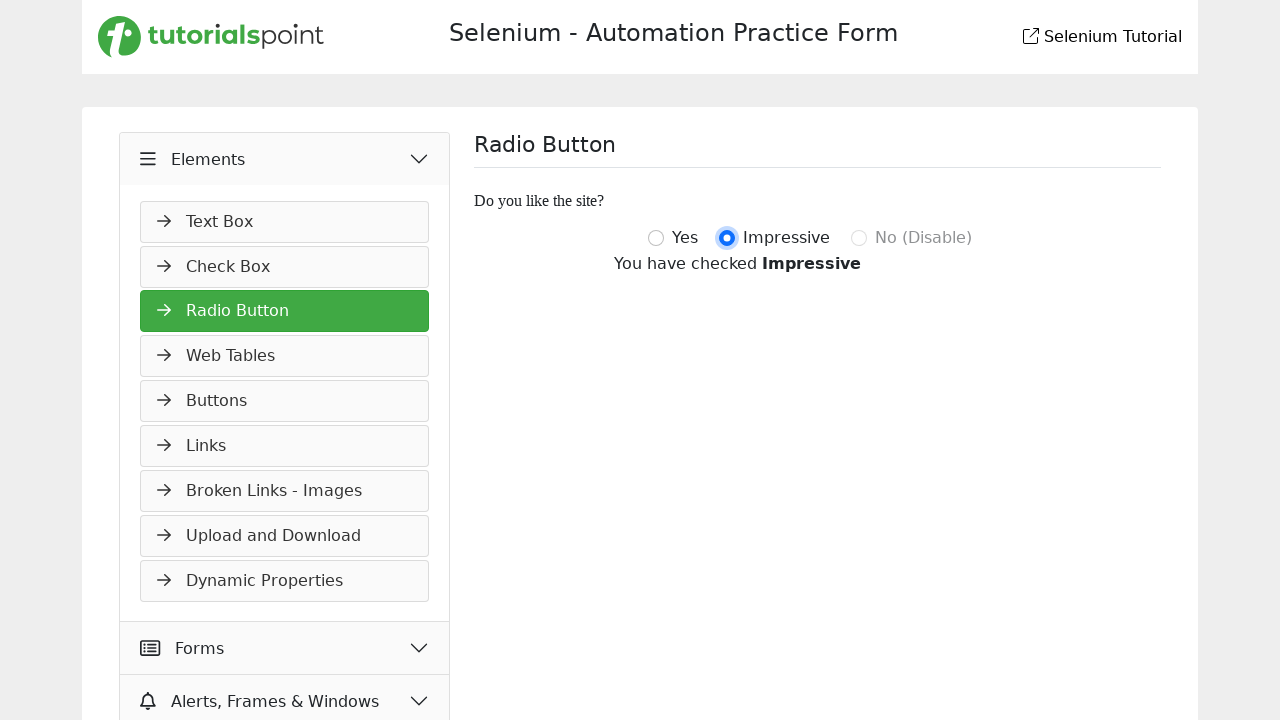

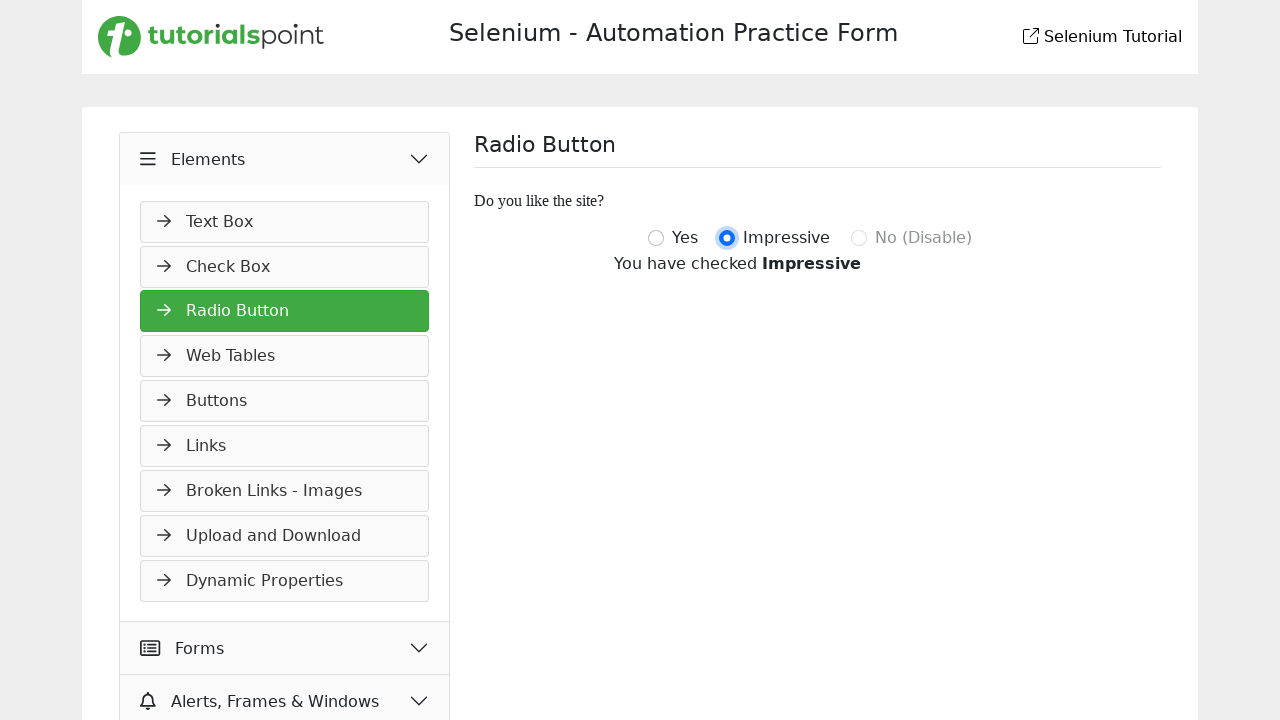